Tests dynamic controls by clicking the Remove button and verifying that the Add button appears after the checkbox is removed

Starting URL: http://the-internet.herokuapp.com/dynamic_controls

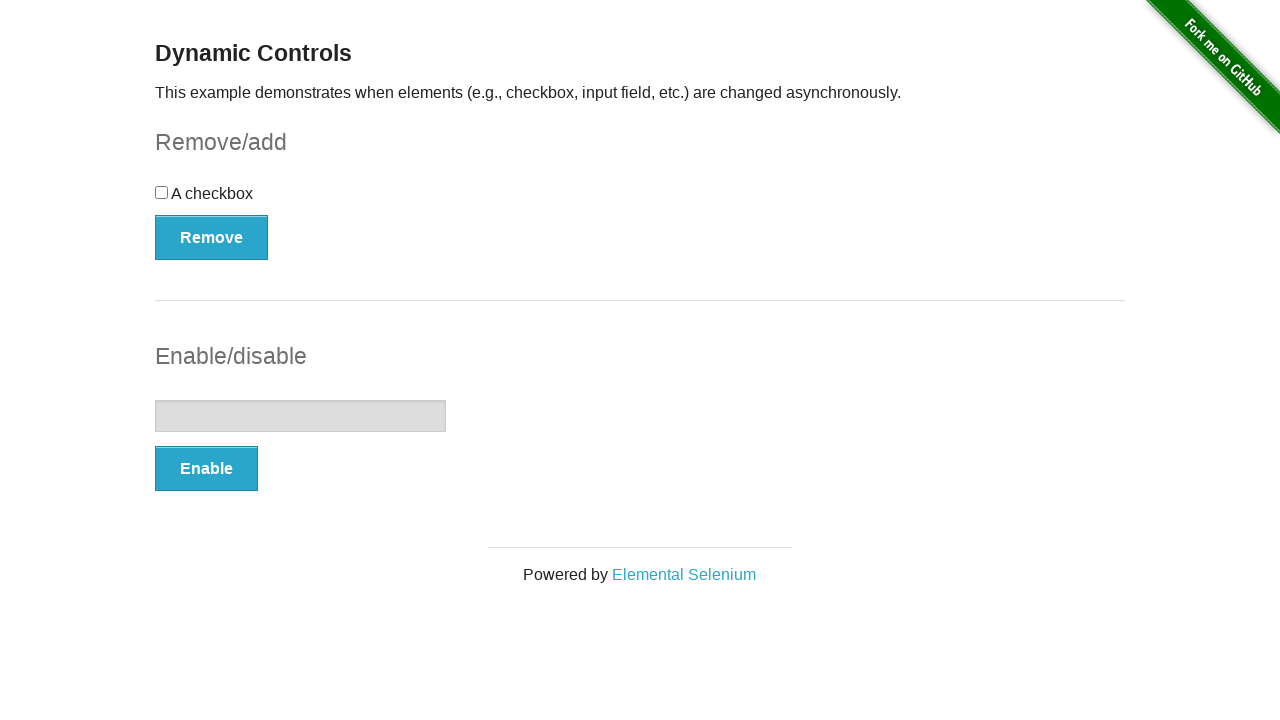

Navigated to dynamic controls page
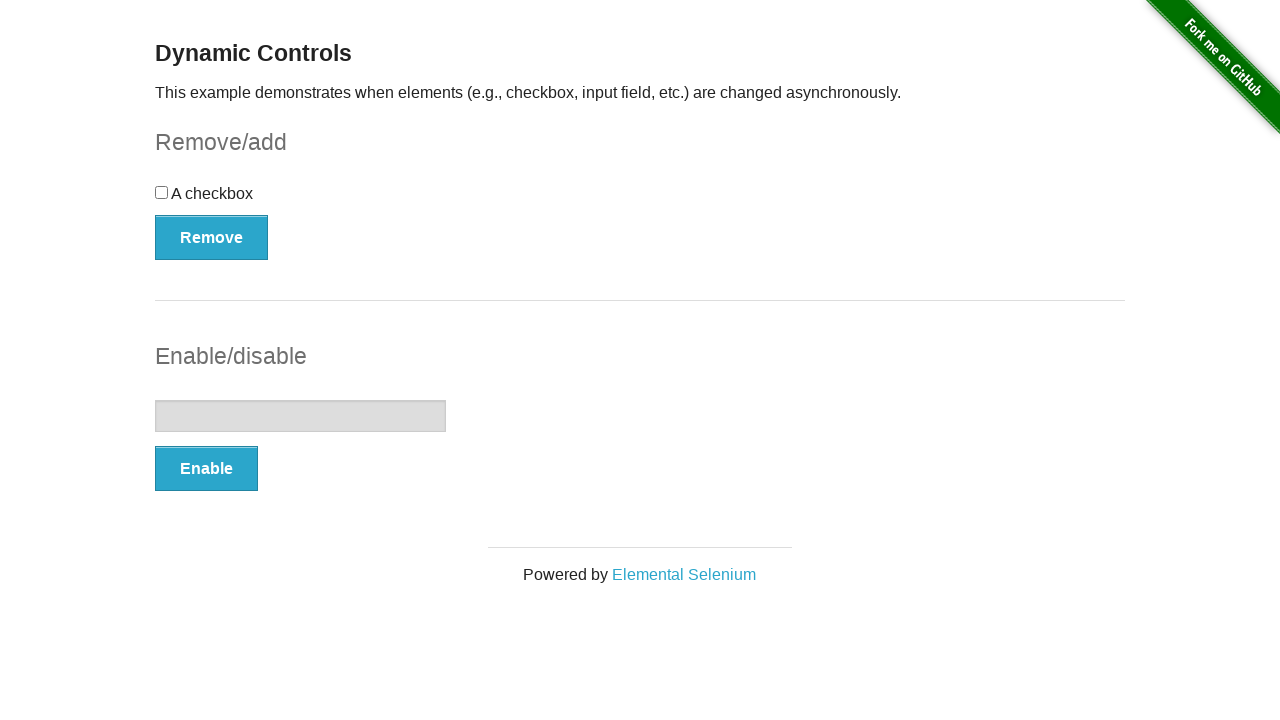

Clicked the Remove button to remove the checkbox at (212, 237) on xpath=//*[.='Remove']
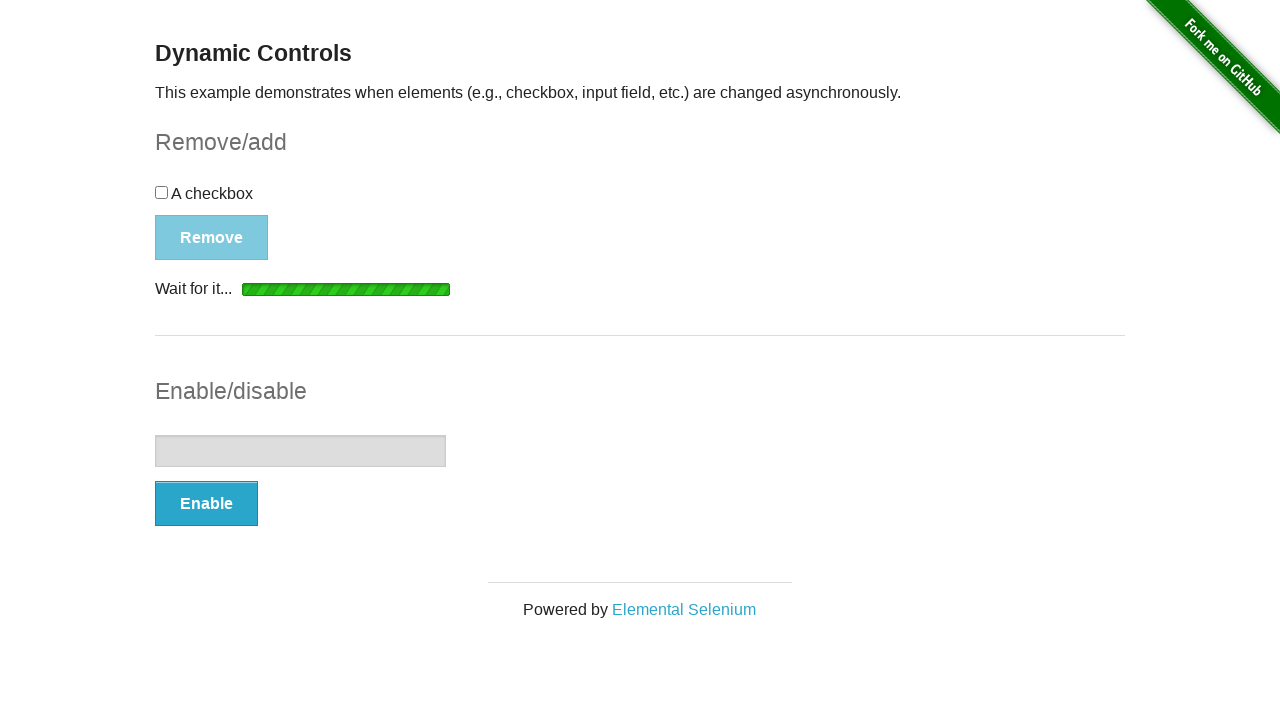

Add button appeared after checkbox was removed
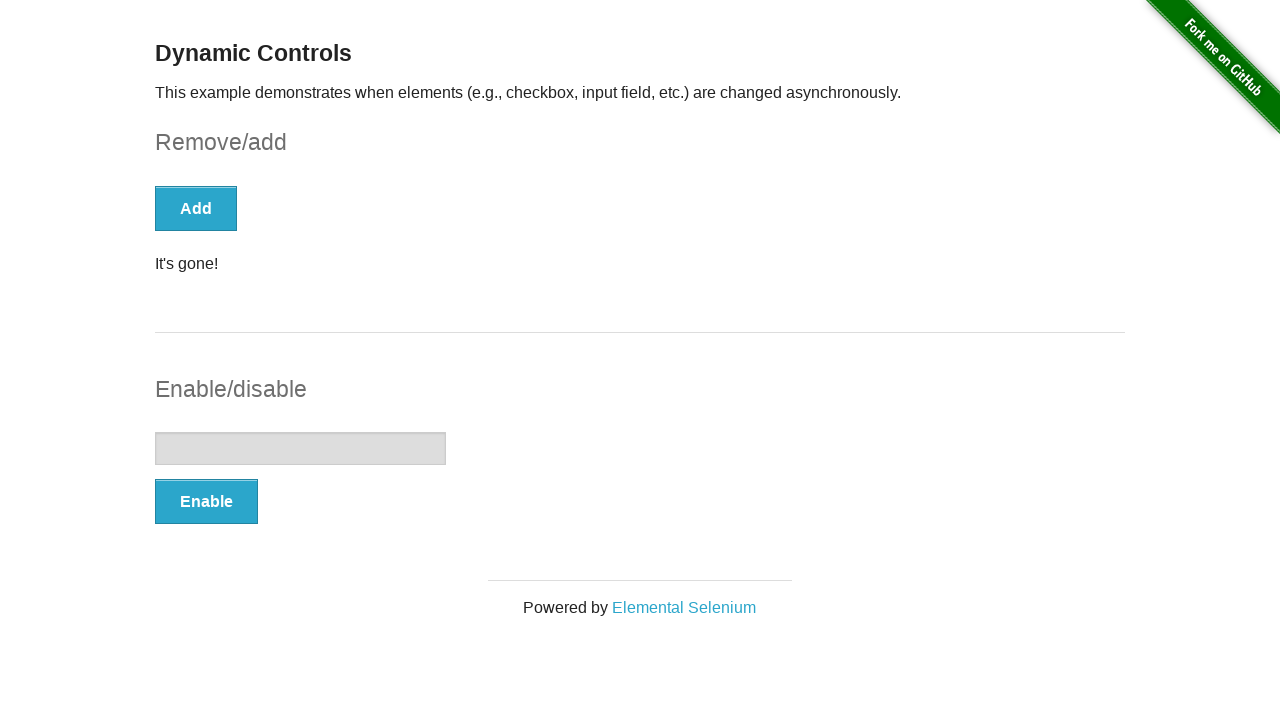

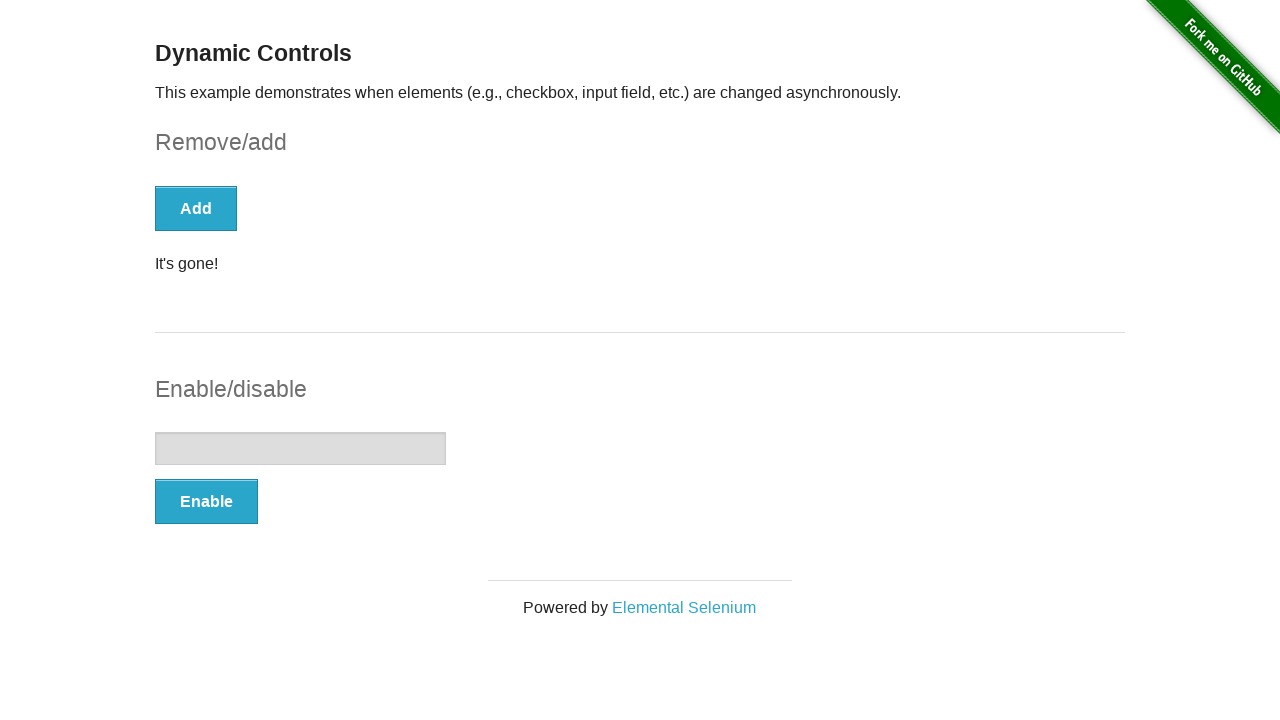